Tests Hacker News search functionality by searching for "testdriven.io" and verifying the term appears in results

Starting URL: https://news.ycombinator.com

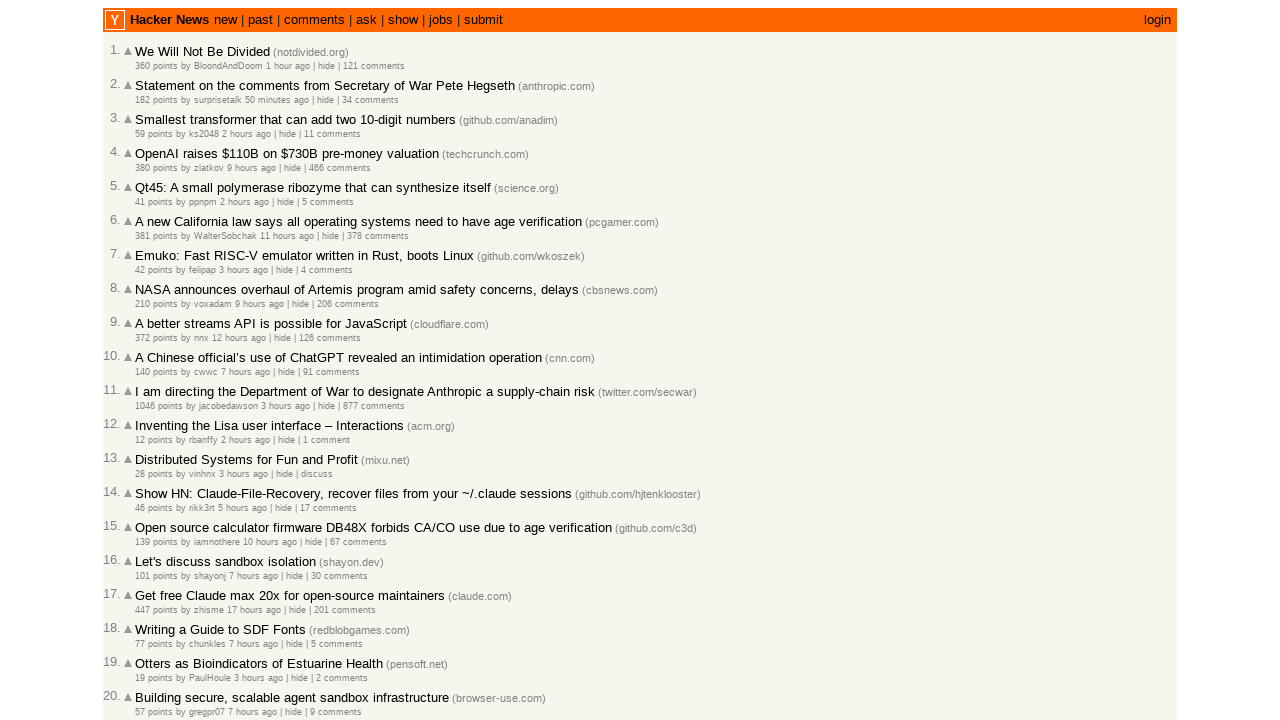

Filled search box with 'testdriven.io' on input[name='q']
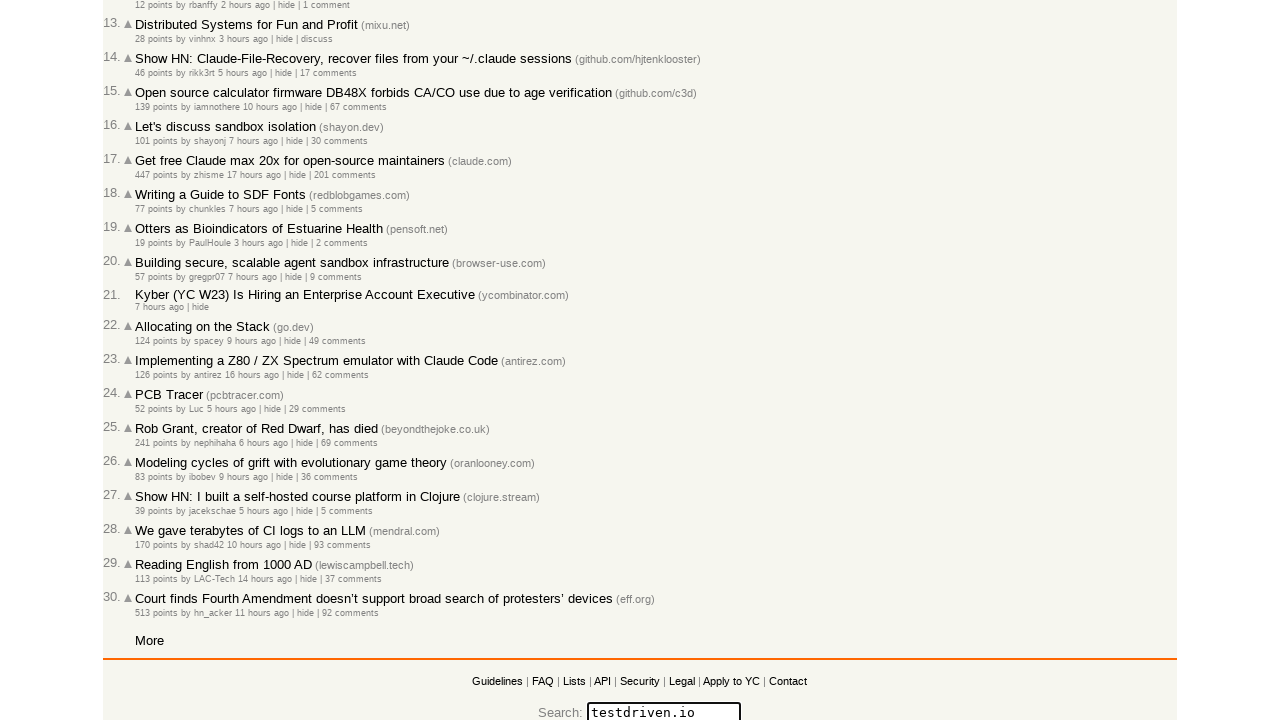

Pressed Enter to submit search query on input[name='q']
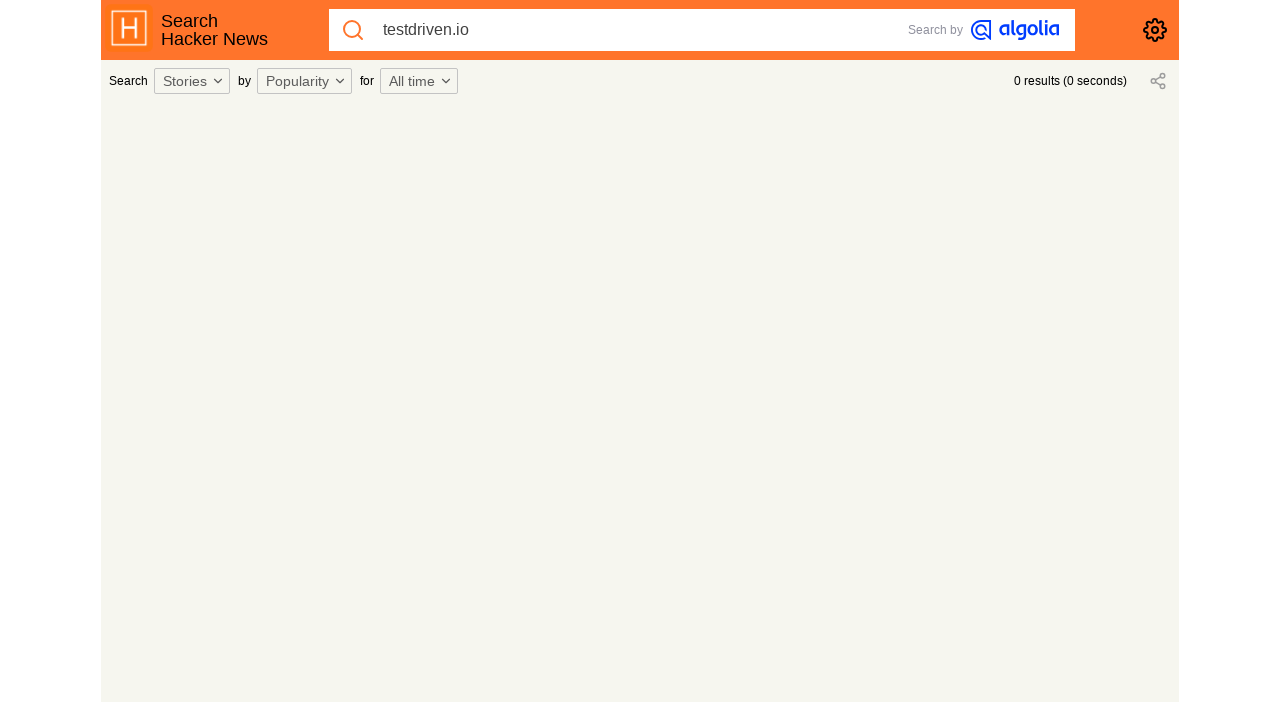

Search results page loaded
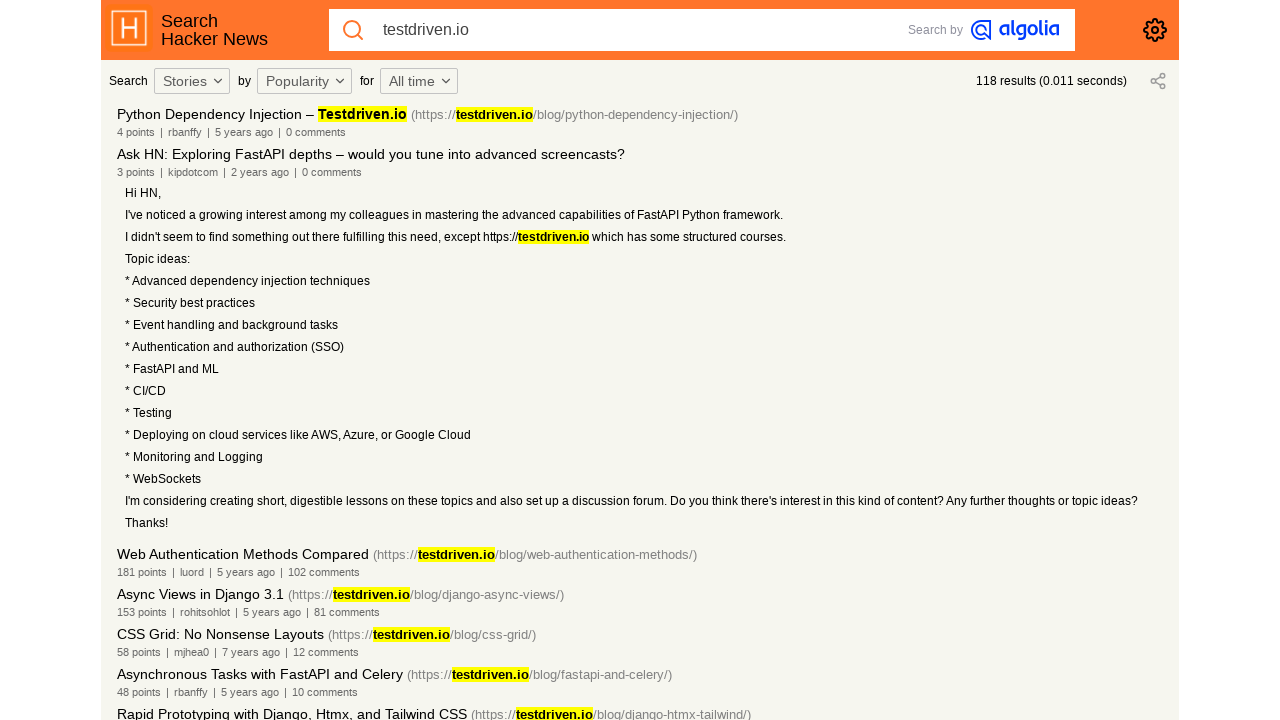

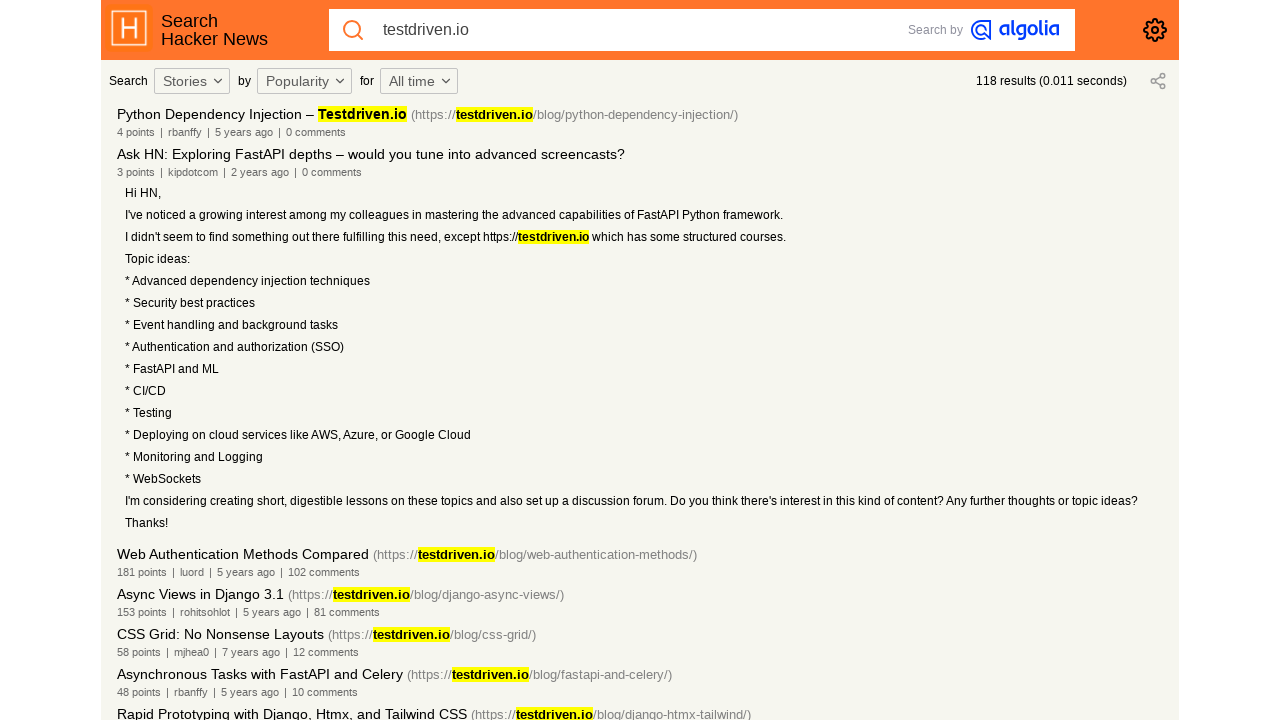